Creates todos, edits with extra whitespace and verifies the text is trimmed

Starting URL: https://demo.playwright.dev/todomvc

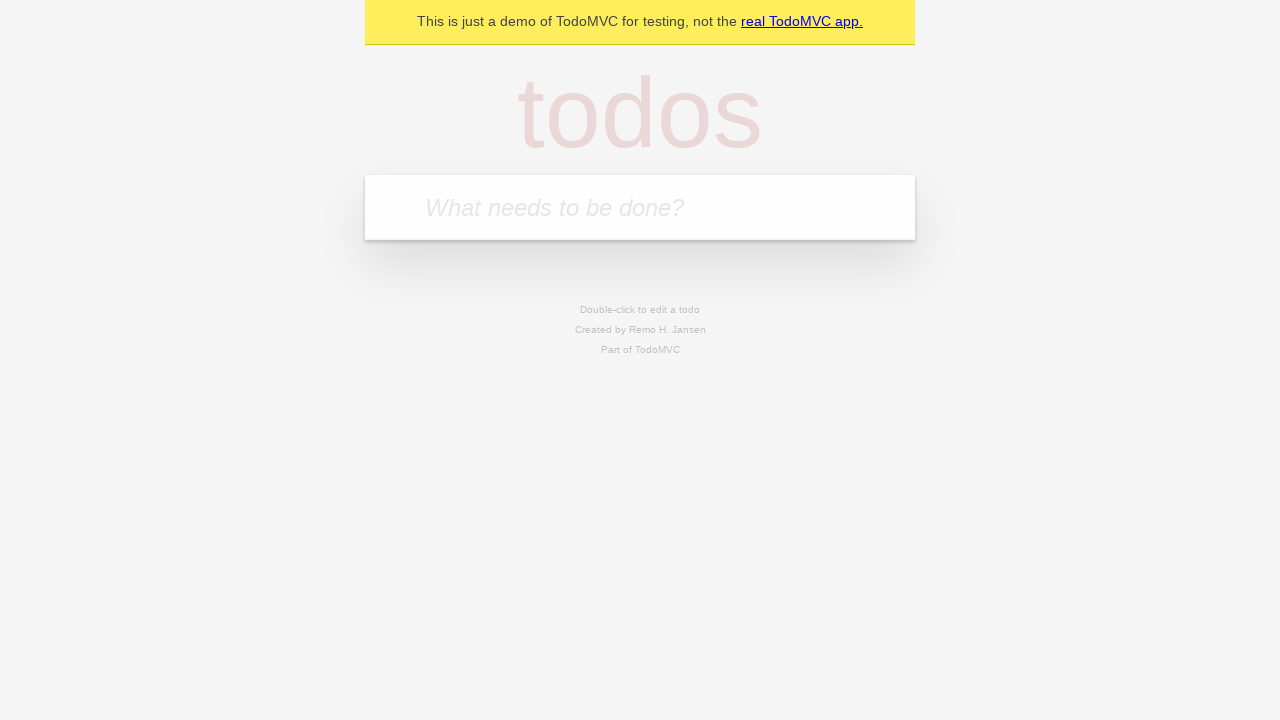

Located the 'What needs to be done?' input field
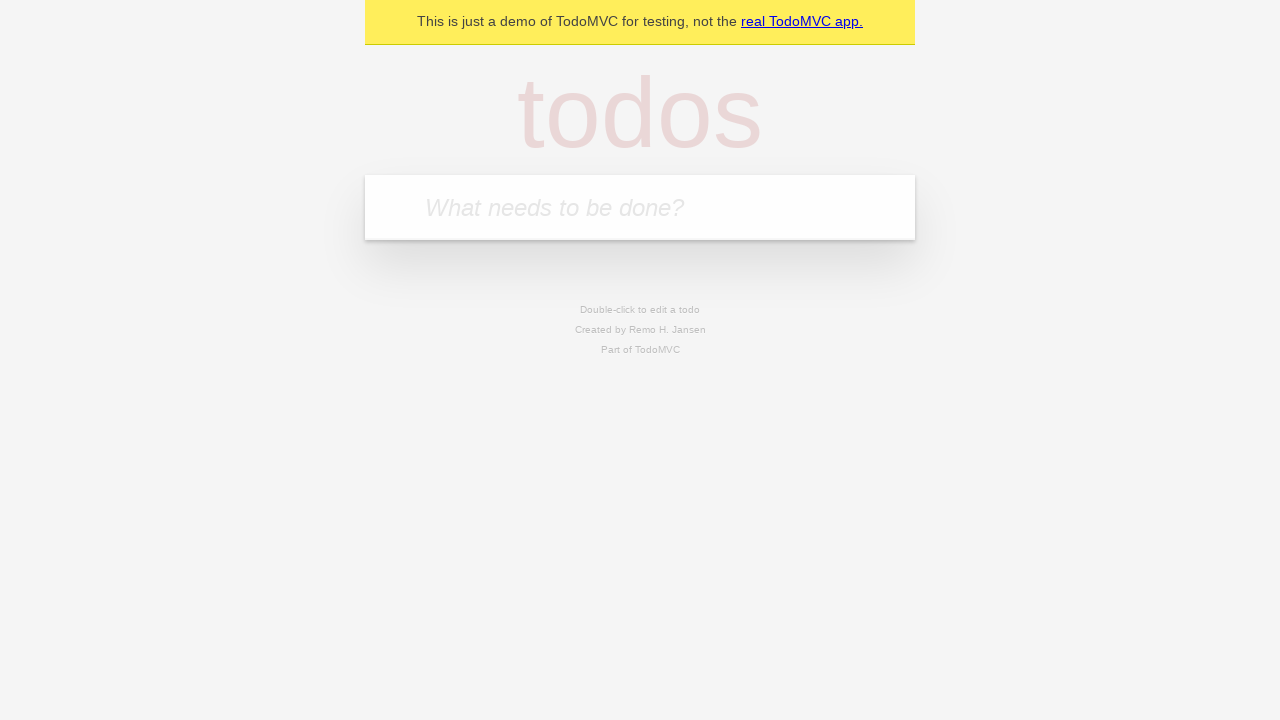

Filled input field with todo item: 'buy some cheese' on internal:attr=[placeholder="What needs to be done?"i]
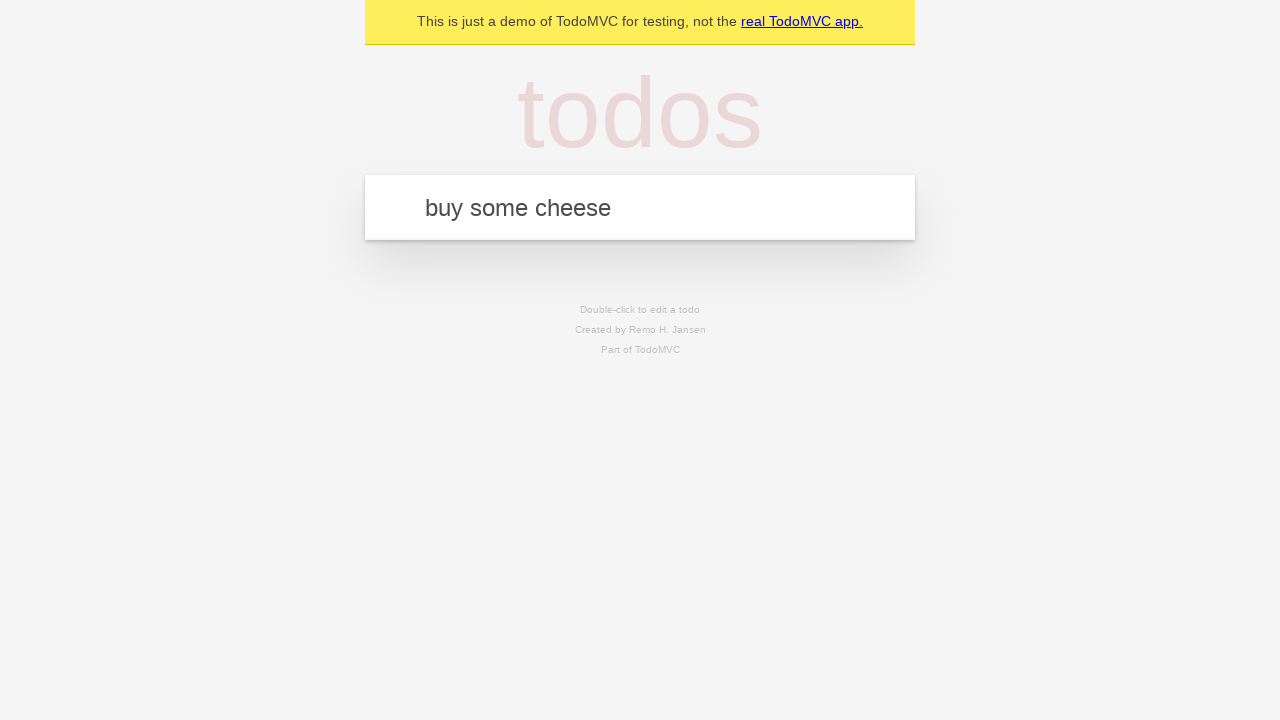

Pressed Enter to create todo: 'buy some cheese' on internal:attr=[placeholder="What needs to be done?"i]
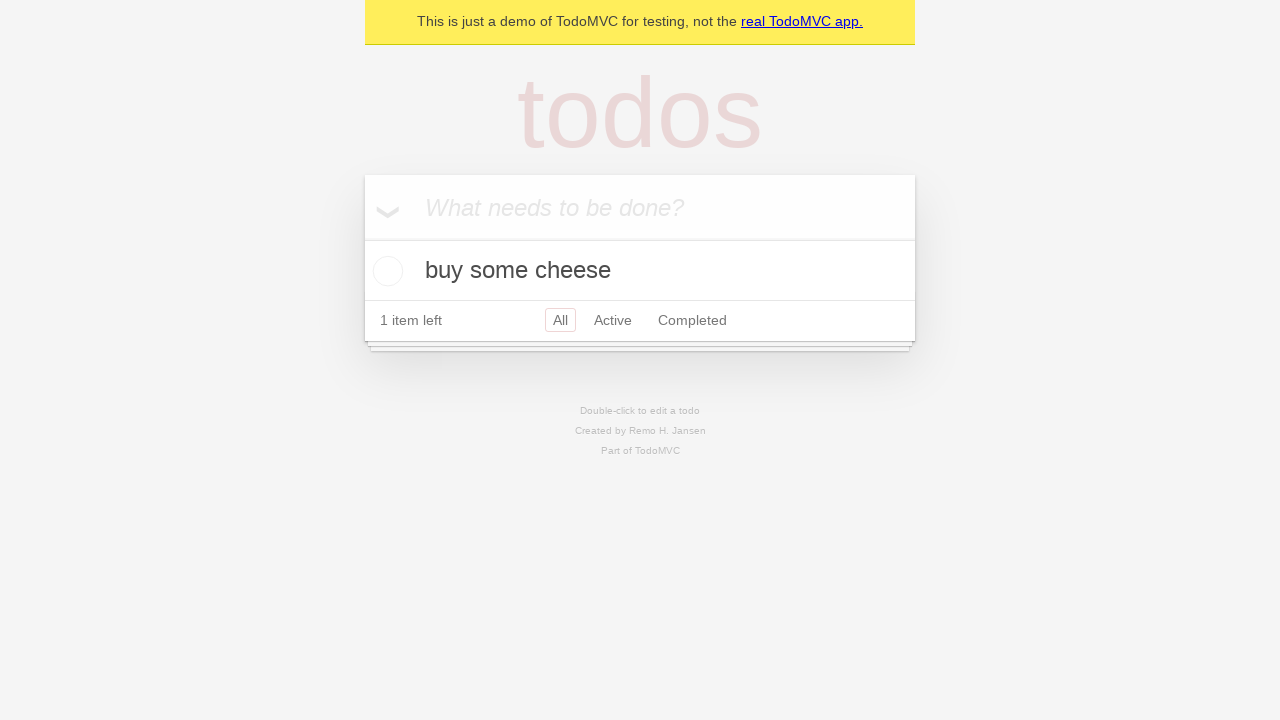

Filled input field with todo item: 'feed the cat' on internal:attr=[placeholder="What needs to be done?"i]
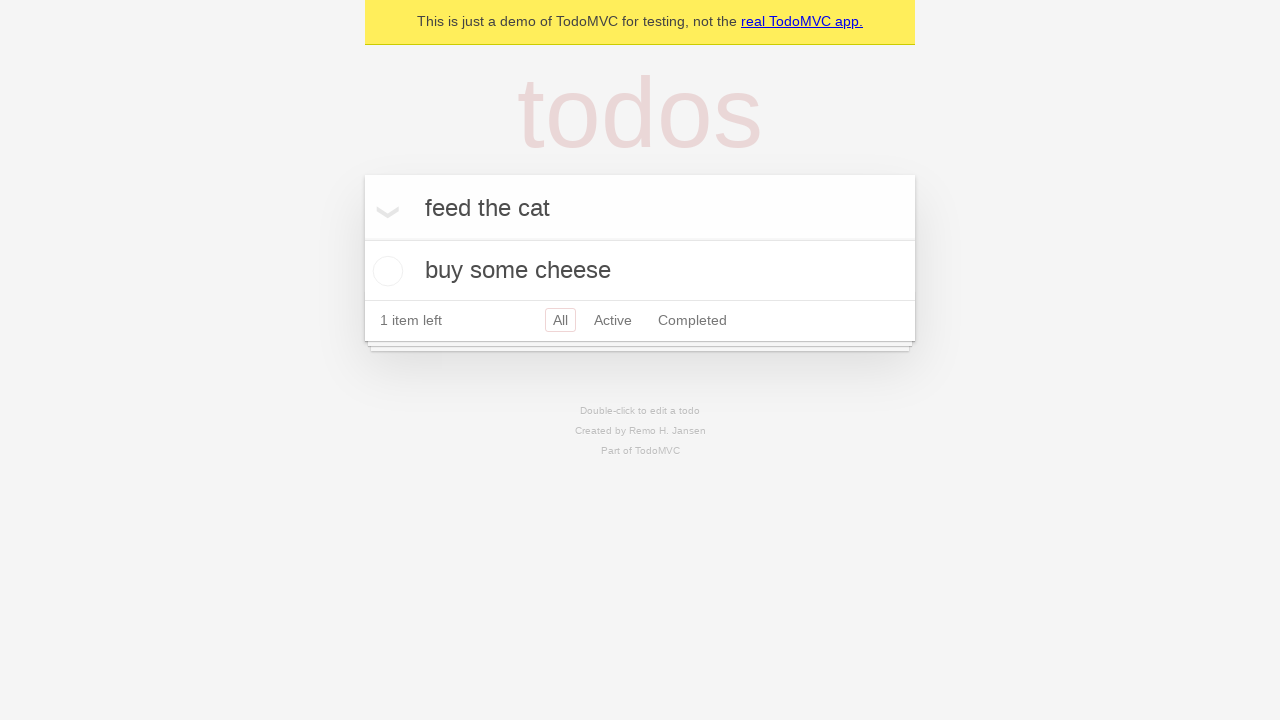

Pressed Enter to create todo: 'feed the cat' on internal:attr=[placeholder="What needs to be done?"i]
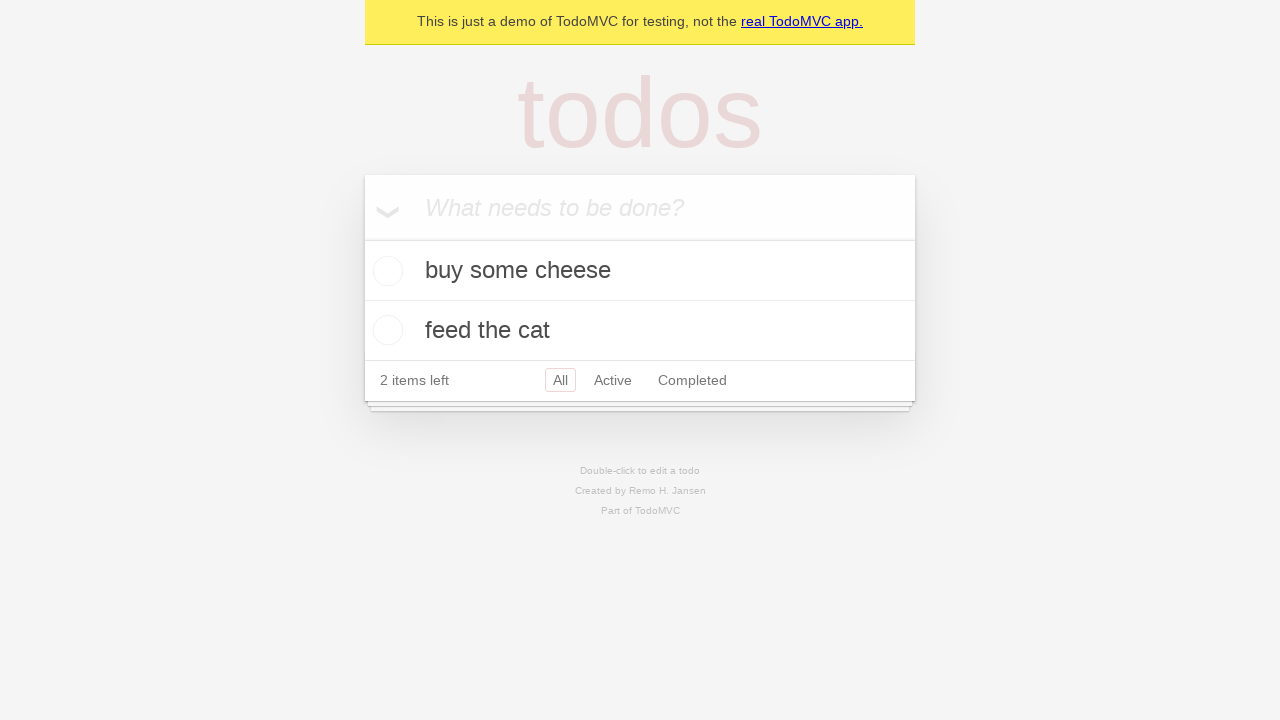

Filled input field with todo item: 'book a doctors appointment' on internal:attr=[placeholder="What needs to be done?"i]
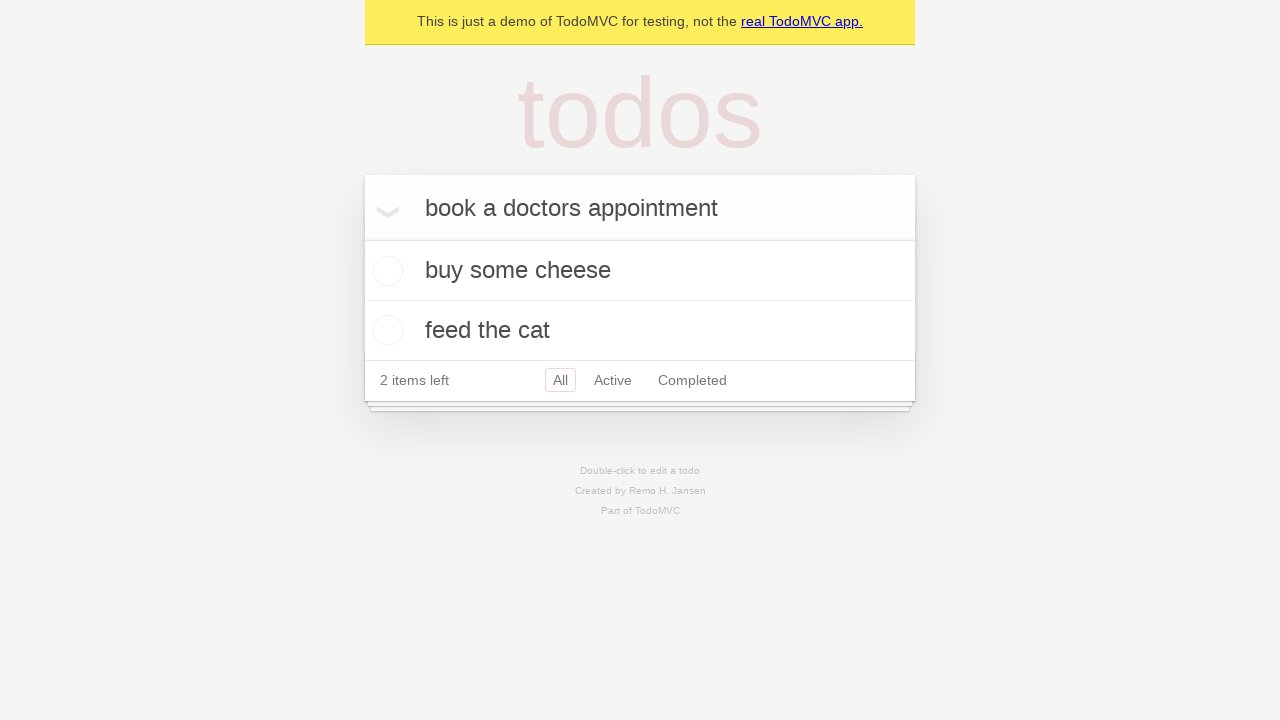

Pressed Enter to create todo: 'book a doctors appointment' on internal:attr=[placeholder="What needs to be done?"i]
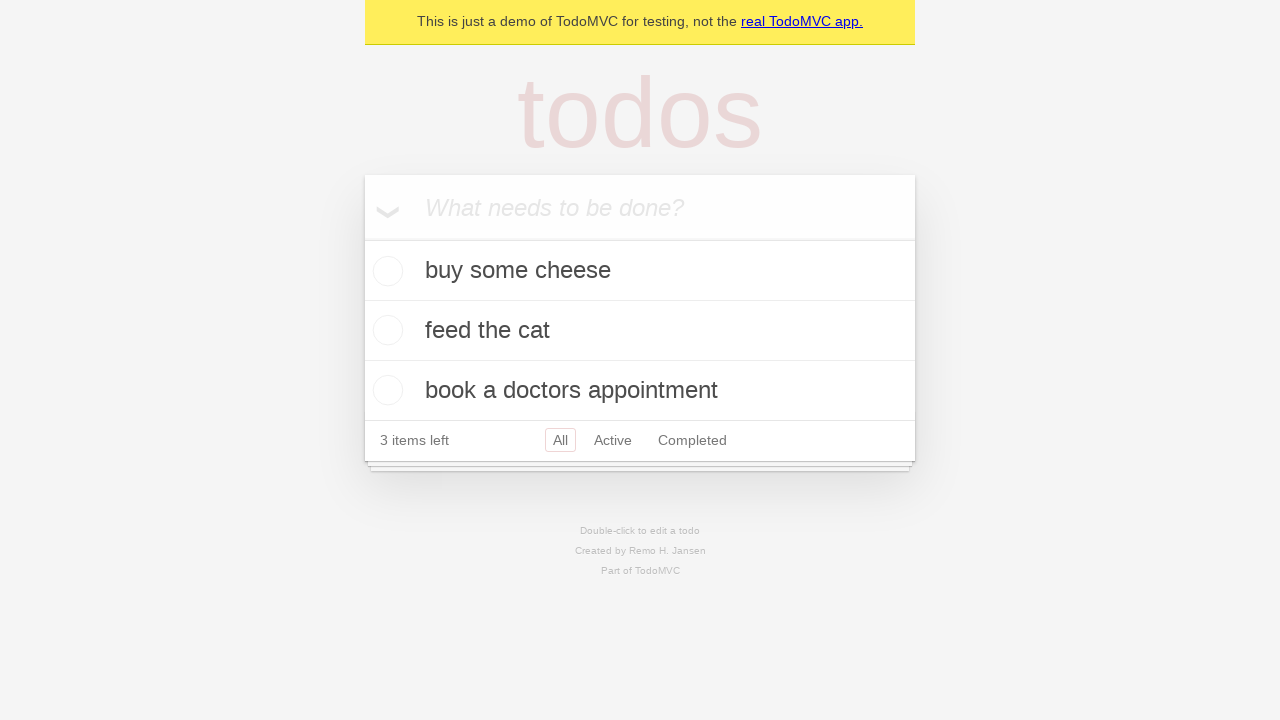

Located all todo items
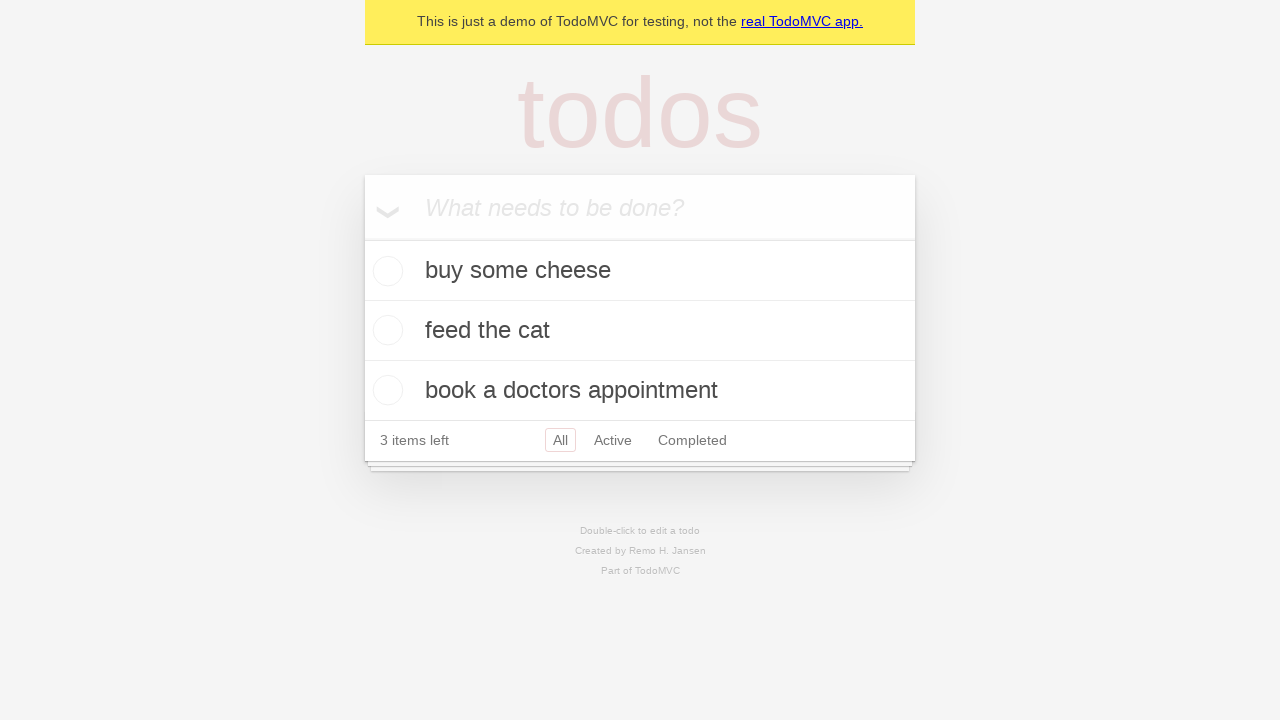

Double-clicked second todo item to enter edit mode at (640, 331) on internal:testid=[data-testid="todo-item"s] >> nth=1
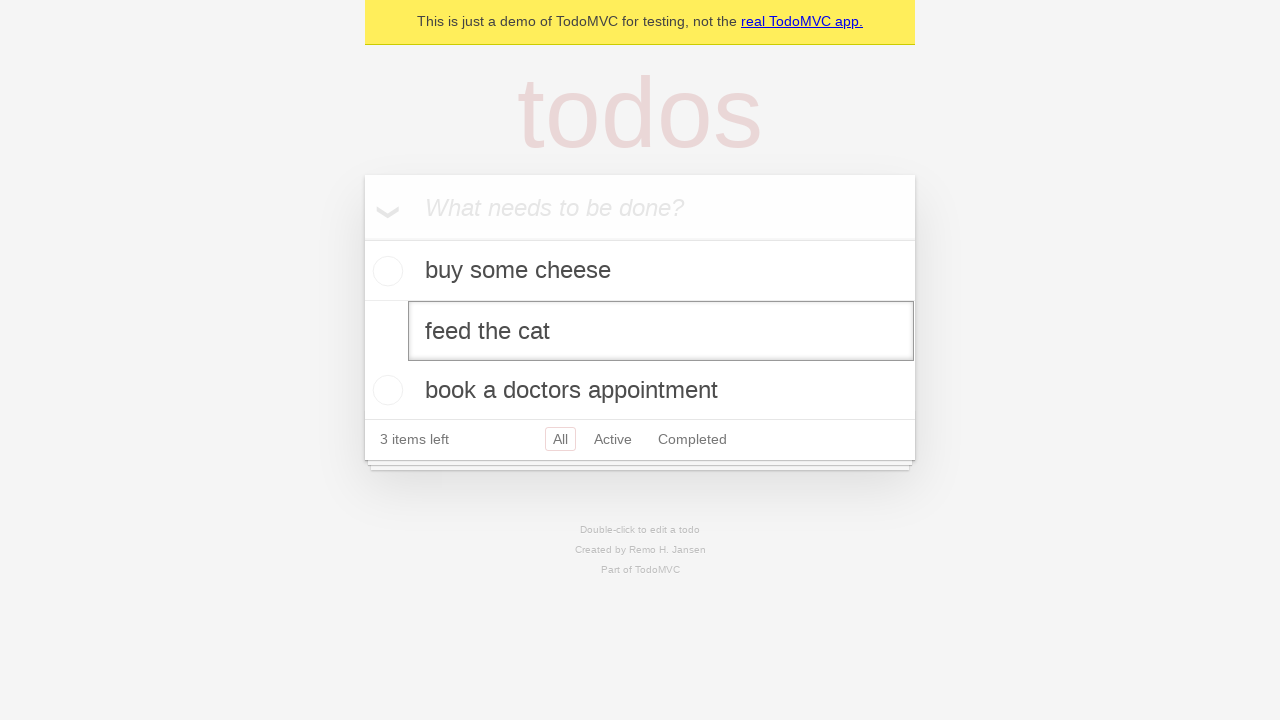

Filled edit textbox with whitespace-padded text: '    buy some sausages    ' on internal:testid=[data-testid="todo-item"s] >> nth=1 >> internal:role=textbox[nam
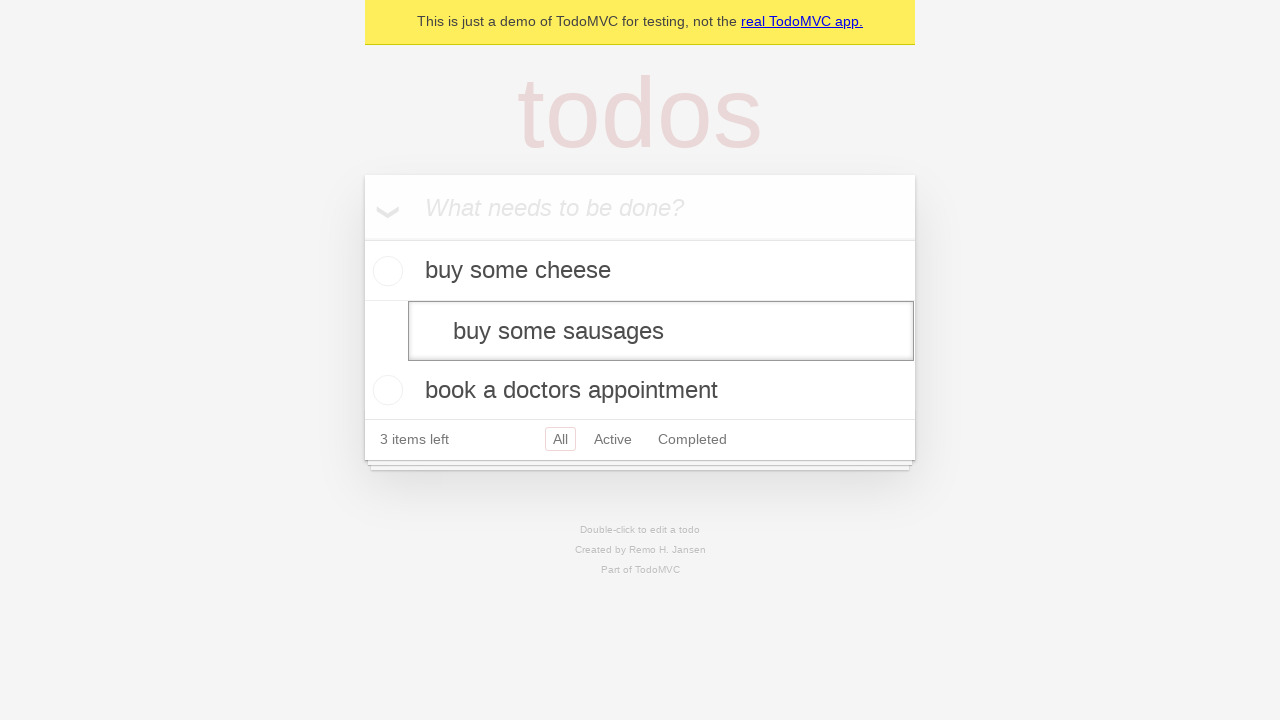

Pressed Enter to save edited todo on internal:testid=[data-testid="todo-item"s] >> nth=1 >> internal:role=textbox[nam
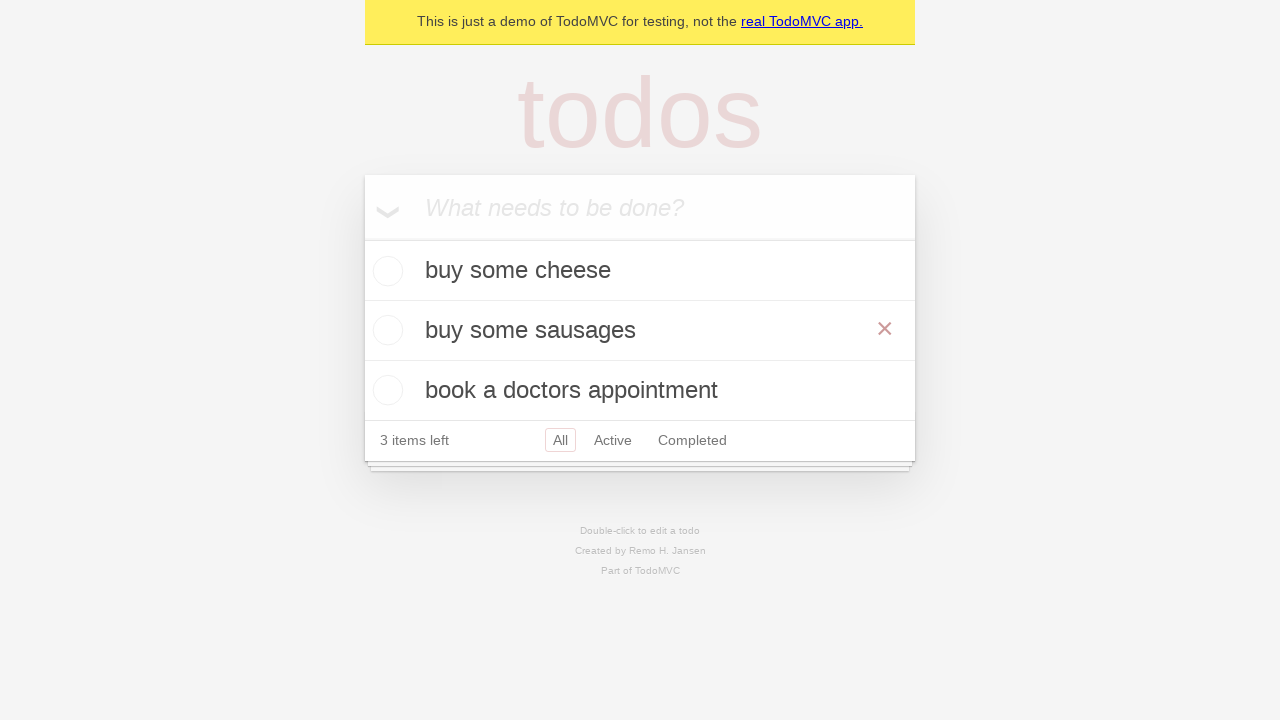

Verified all todos display correctly with text trimmed: 'buy some cheese', 'buy some sausages', 'book a doctors appointment'
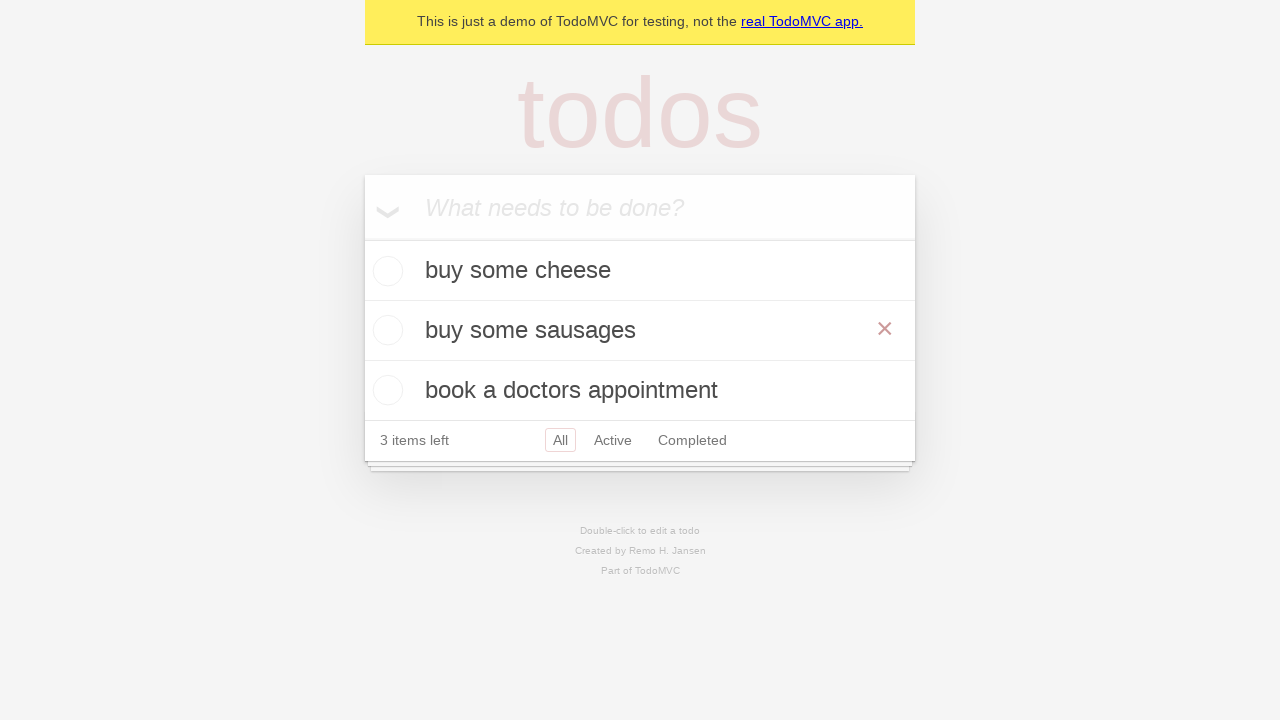

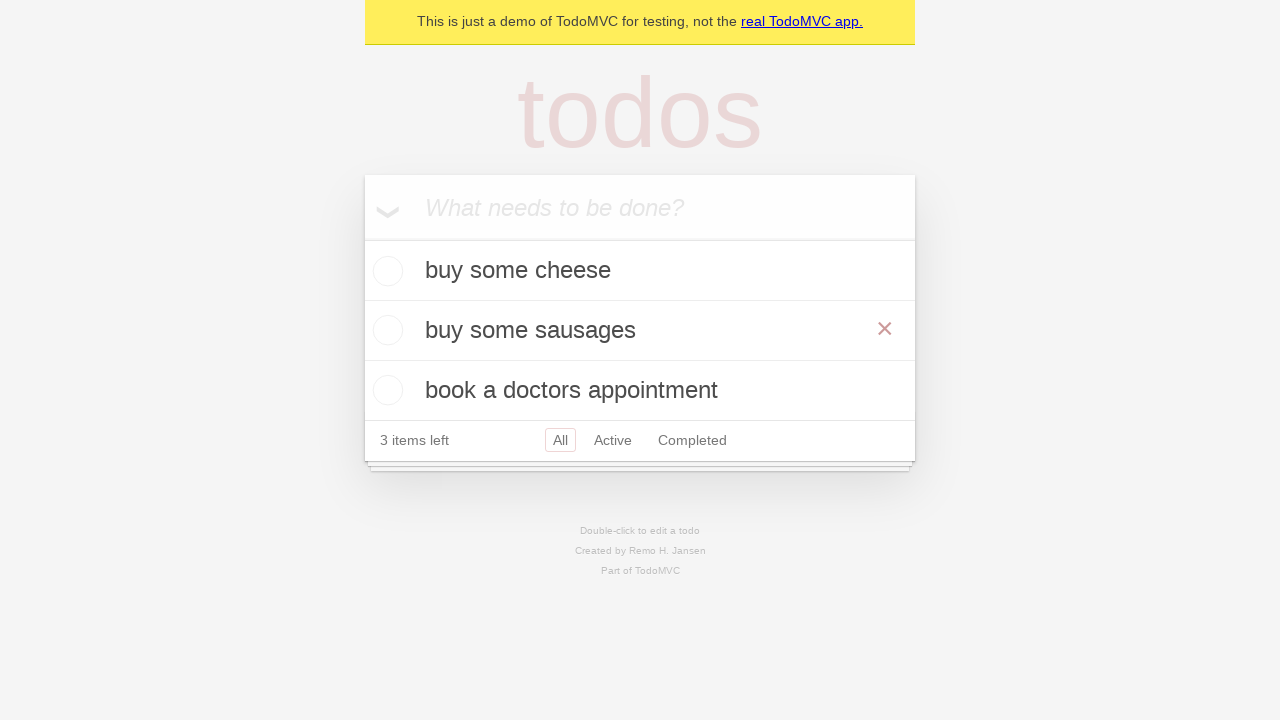